Tests that a todo item is removed if edited to an empty string

Starting URL: https://demo.playwright.dev/todomvc

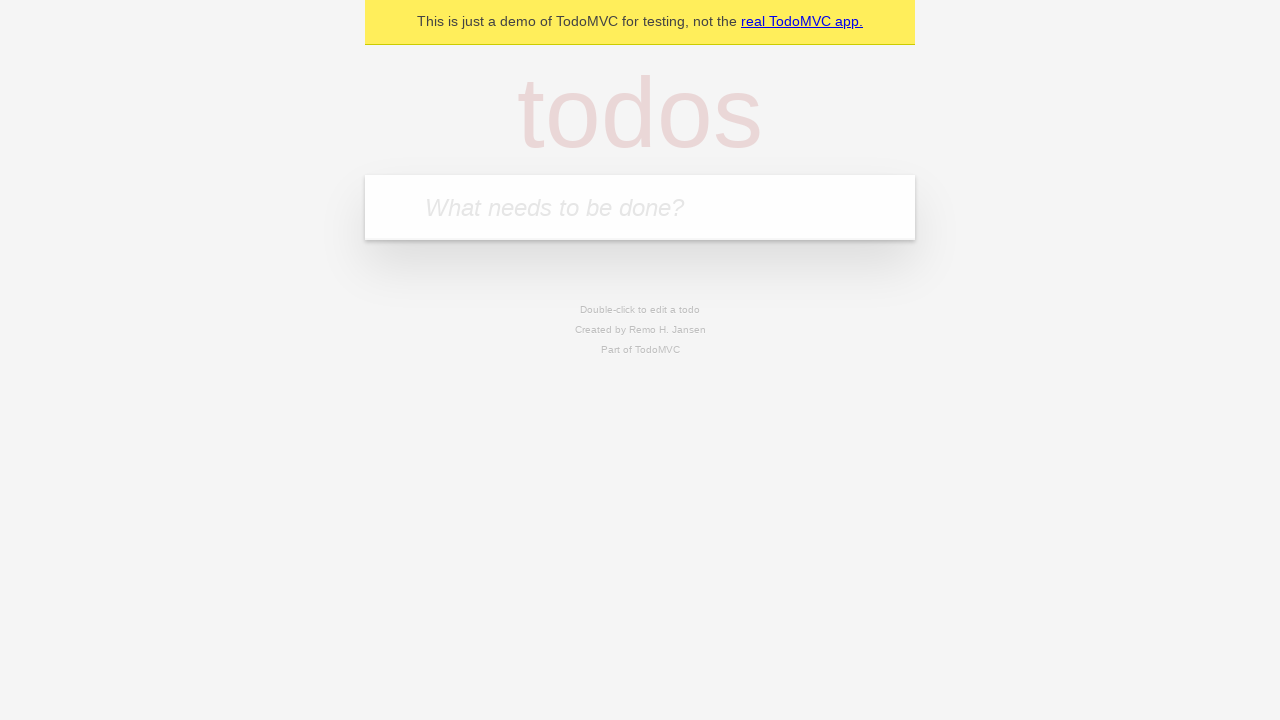

Filled todo input with 'buy some cheese' on internal:attr=[placeholder="What needs to be done?"i]
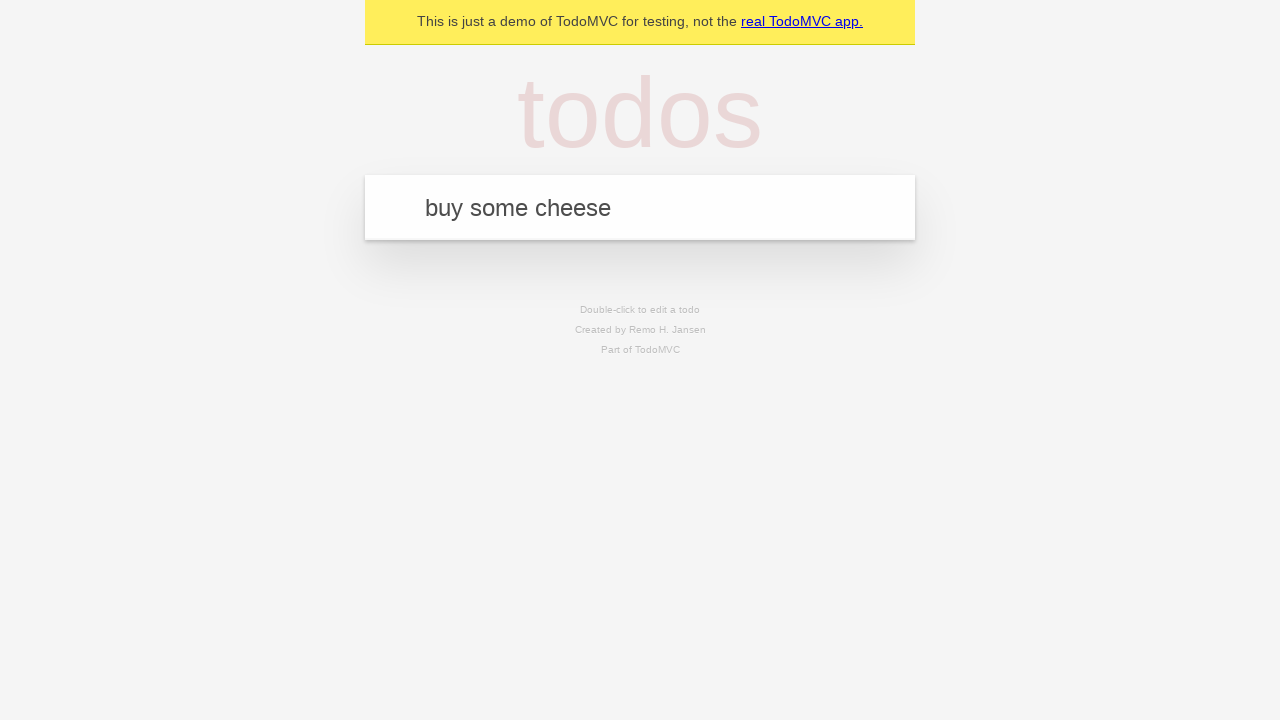

Pressed Enter to add first todo item on internal:attr=[placeholder="What needs to be done?"i]
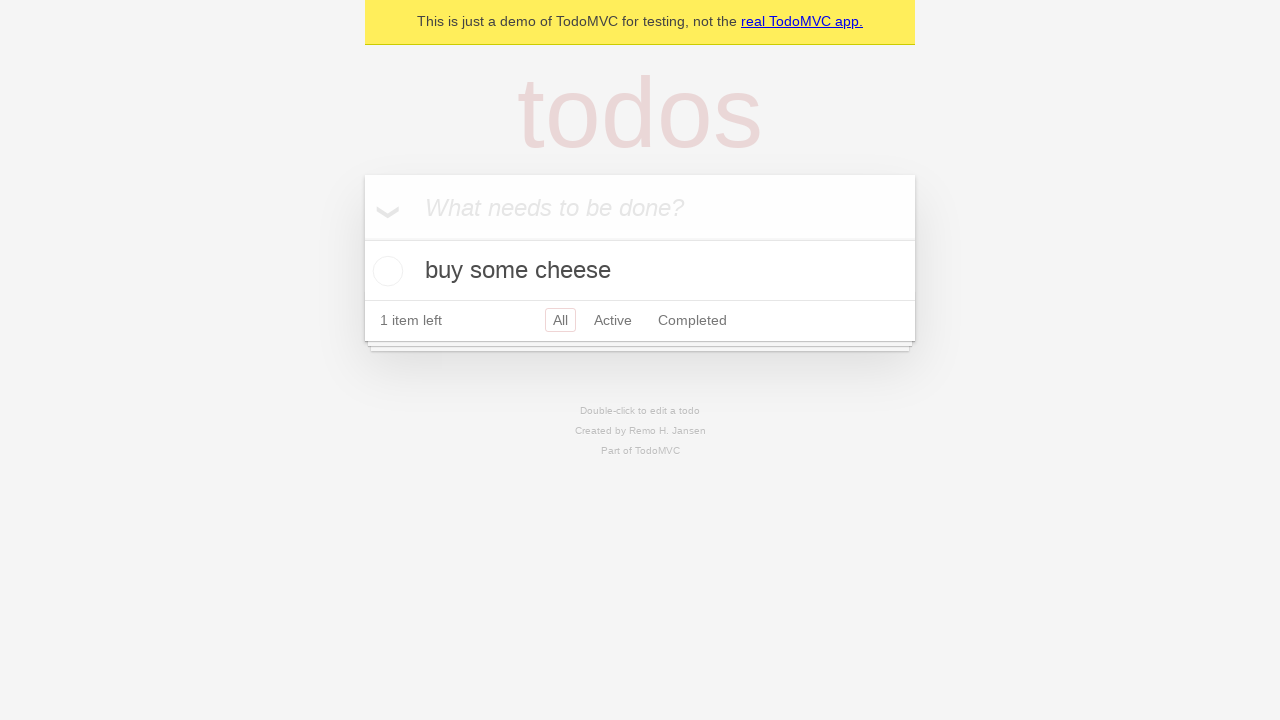

Filled todo input with 'feed the cat' on internal:attr=[placeholder="What needs to be done?"i]
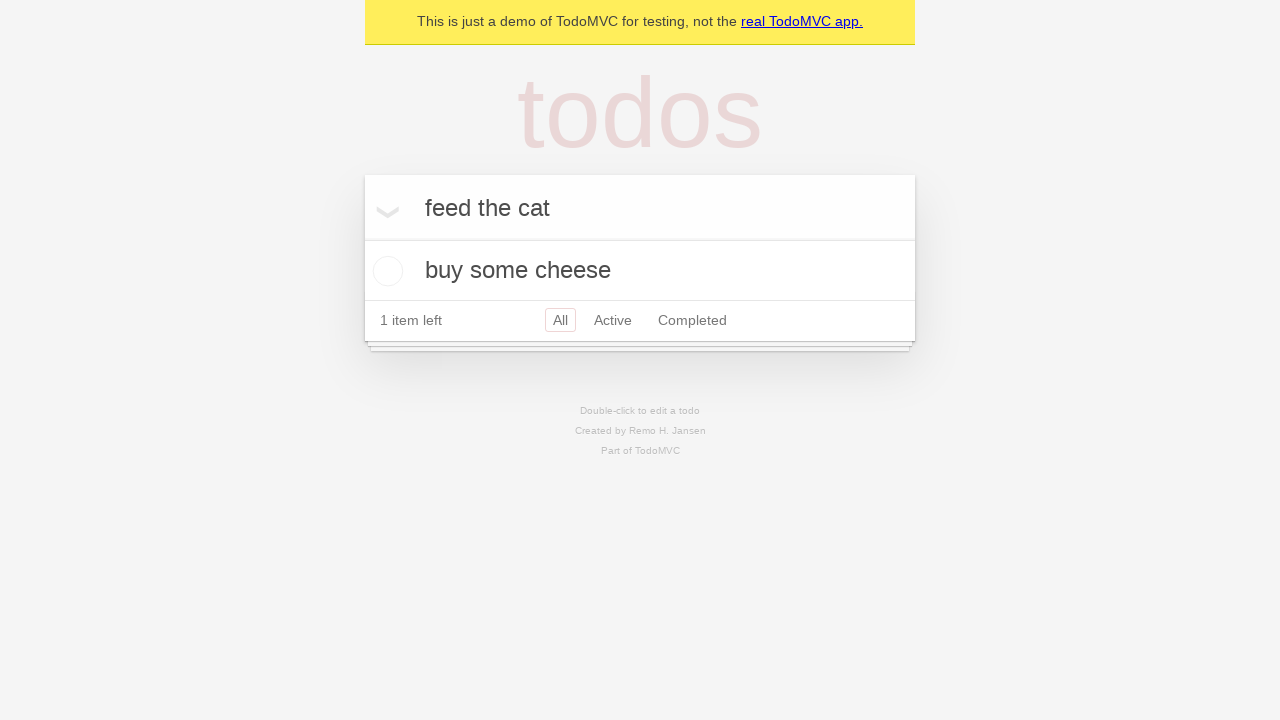

Pressed Enter to add second todo item on internal:attr=[placeholder="What needs to be done?"i]
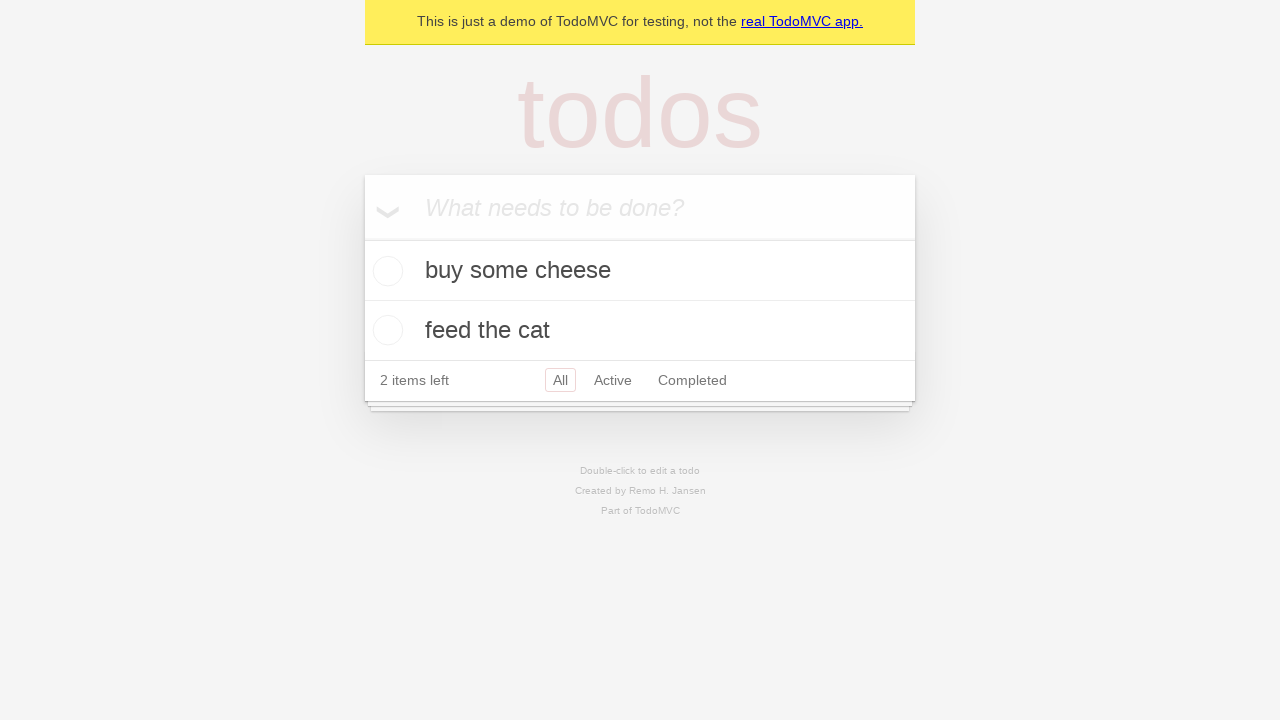

Filled todo input with 'book a doctors appointment' on internal:attr=[placeholder="What needs to be done?"i]
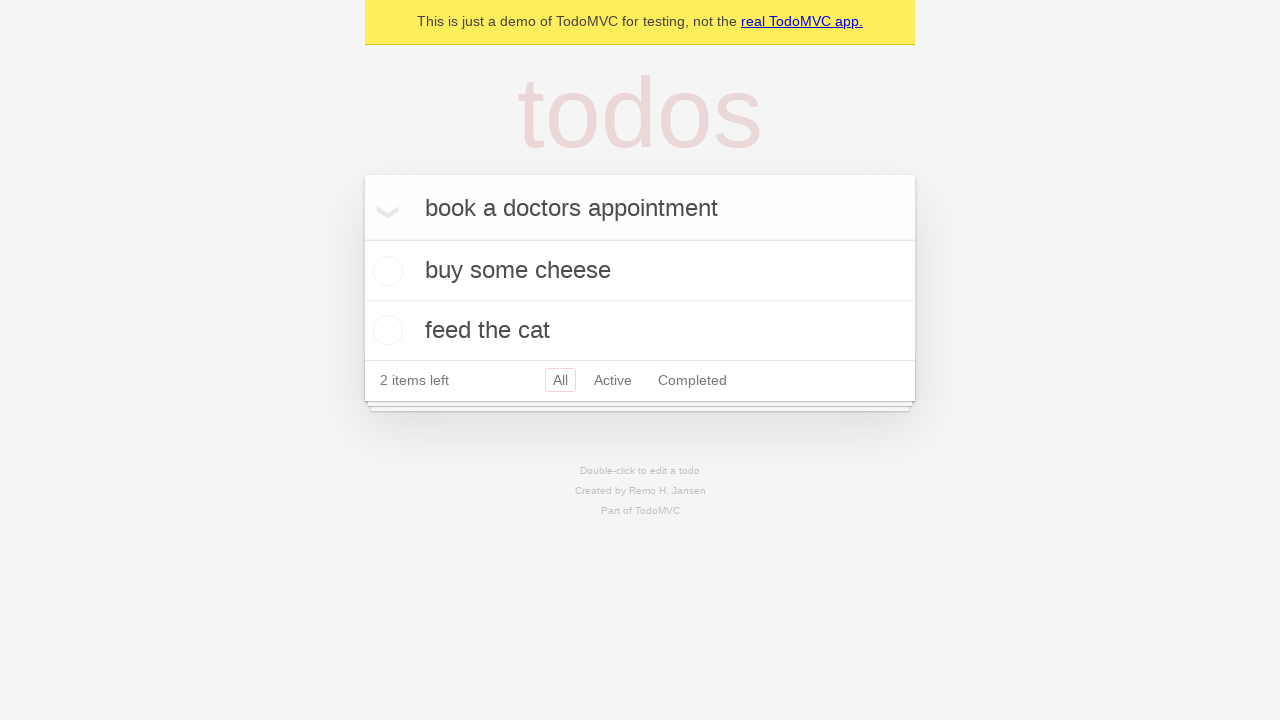

Pressed Enter to add third todo item on internal:attr=[placeholder="What needs to be done?"i]
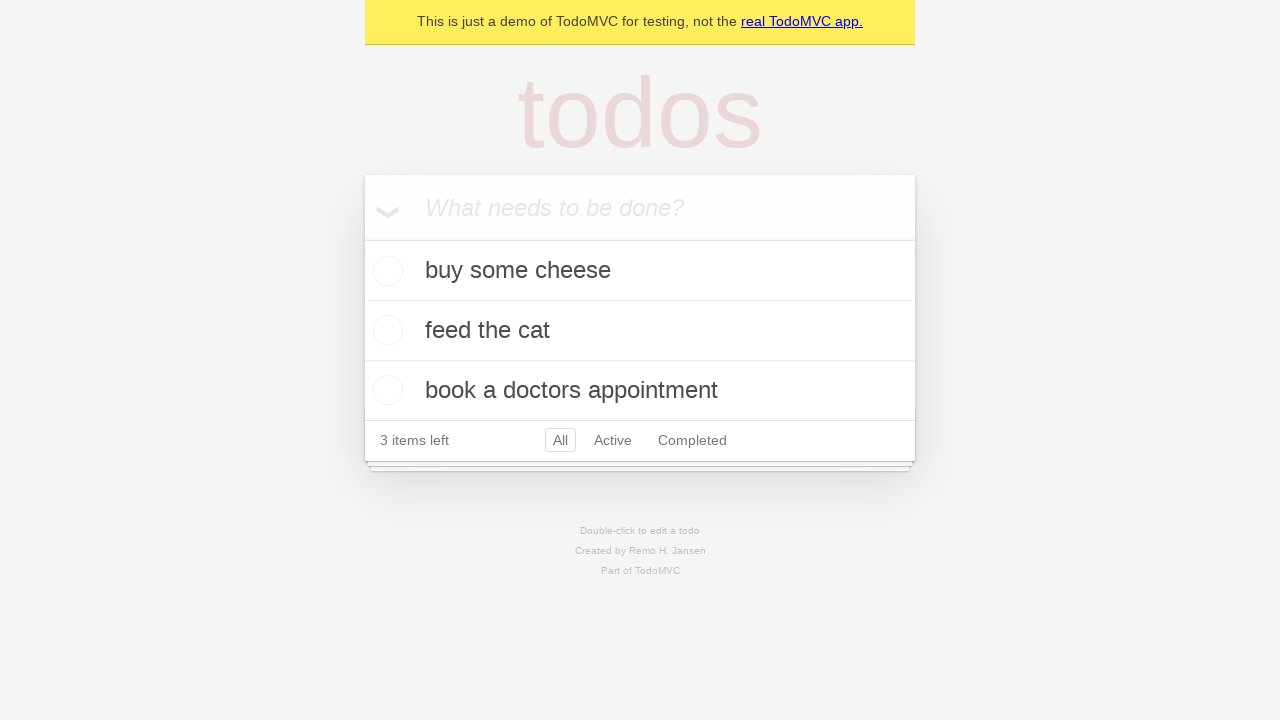

Double-clicked second todo item to enter edit mode at (640, 331) on internal:testid=[data-testid="todo-item"s] >> nth=1
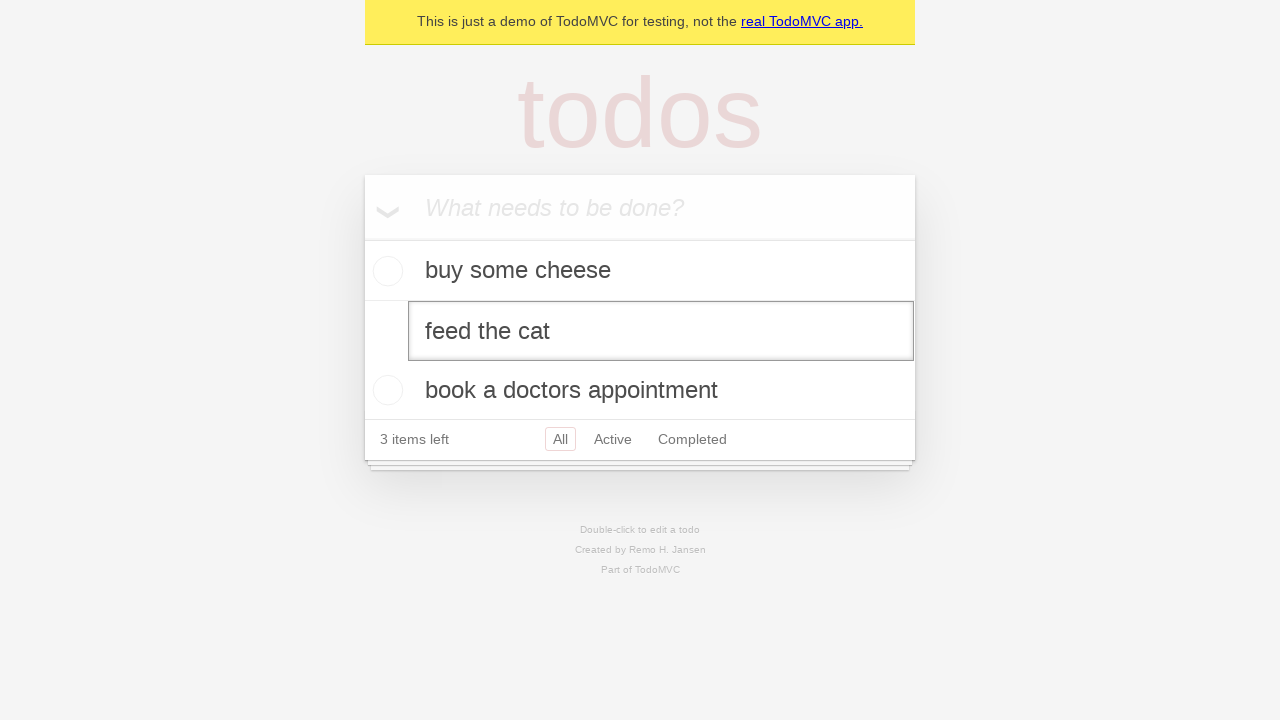

Cleared the todo text by filling with empty string on internal:testid=[data-testid="todo-item"s] >> nth=1 >> internal:role=textbox[nam
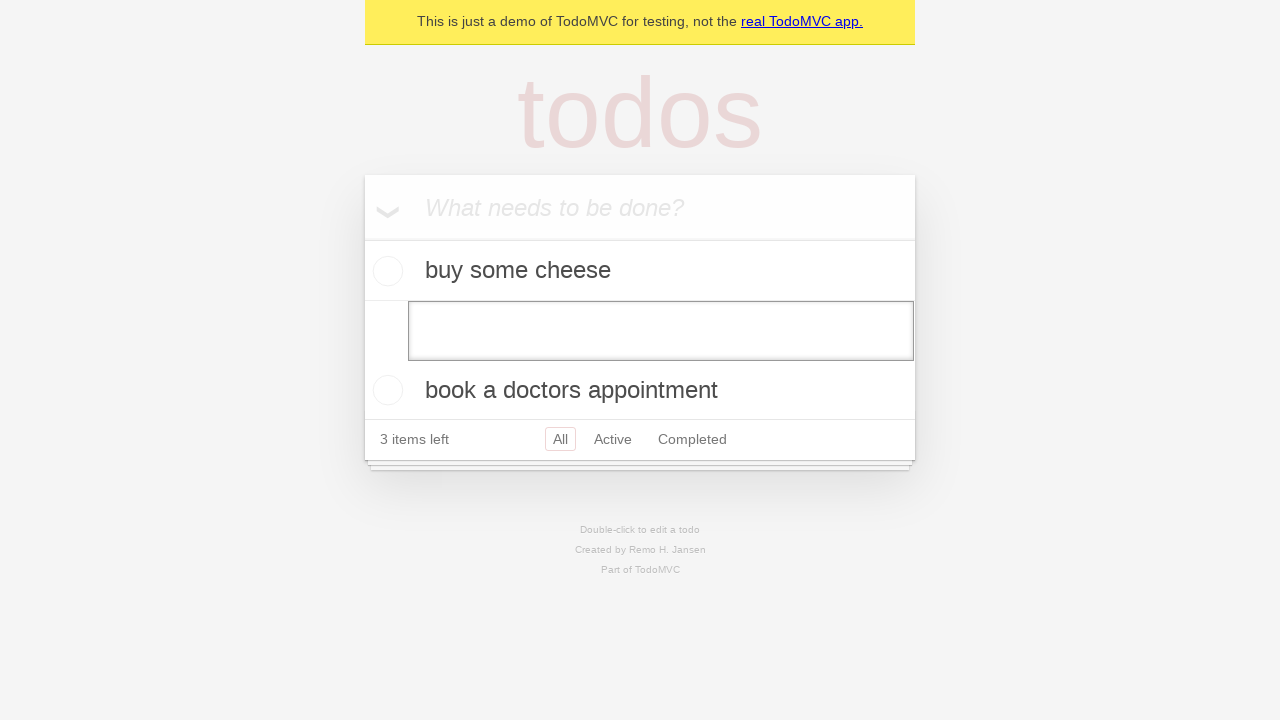

Pressed Enter to confirm deletion of empty todo item on internal:testid=[data-testid="todo-item"s] >> nth=1 >> internal:role=textbox[nam
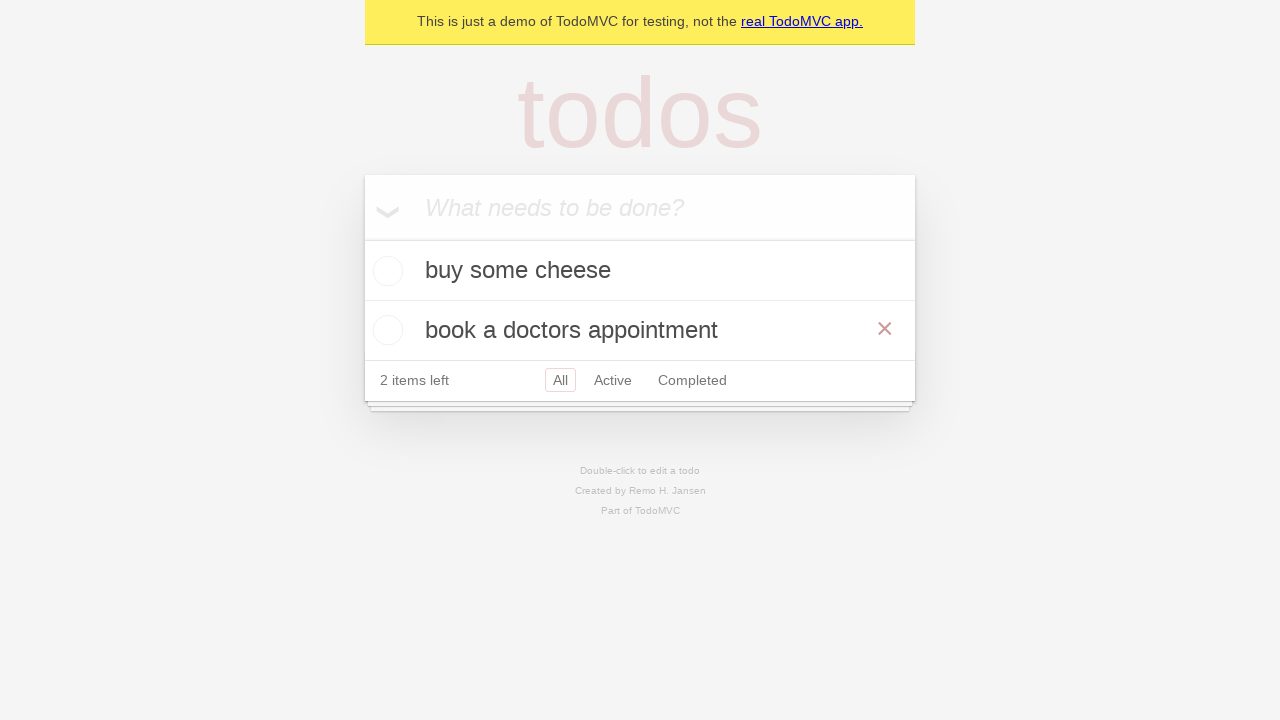

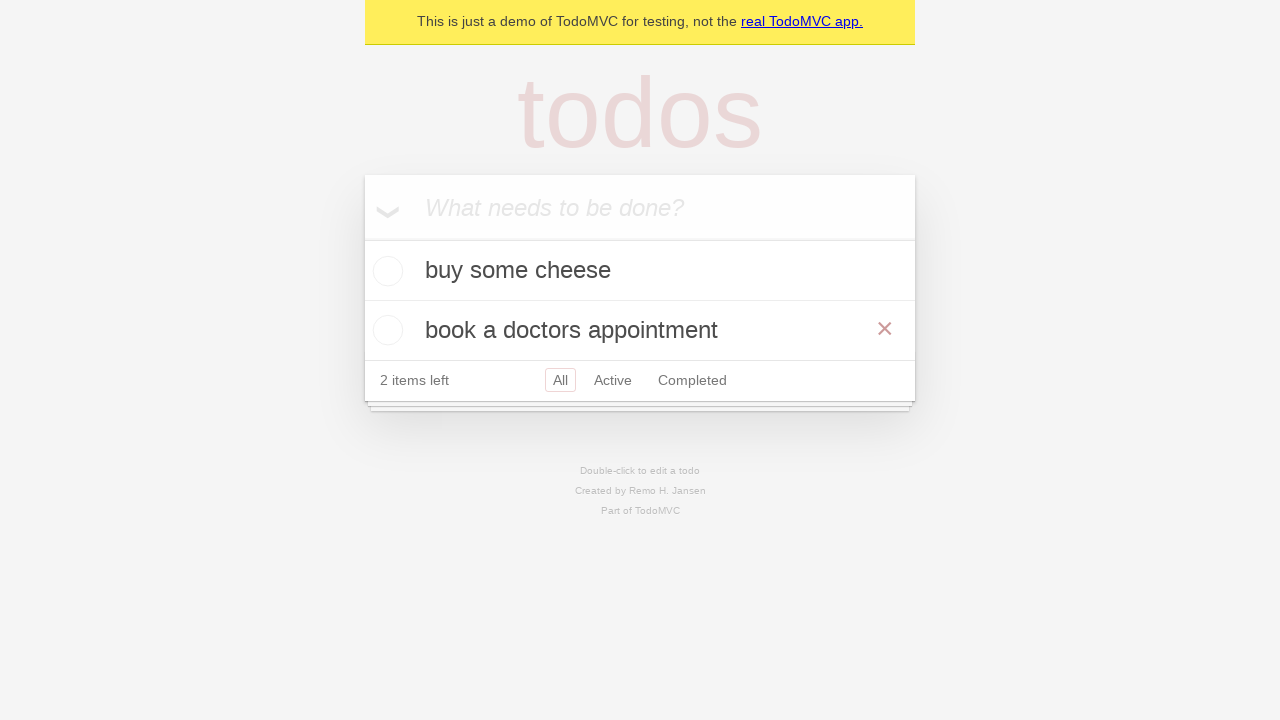